Tests that email textbox, age label, and education textarea are displayed on a basic form, then fills the email and education fields with text and verifies the values were entered correctly.

Starting URL: https://automationfc.github.io/basic-form/index.html

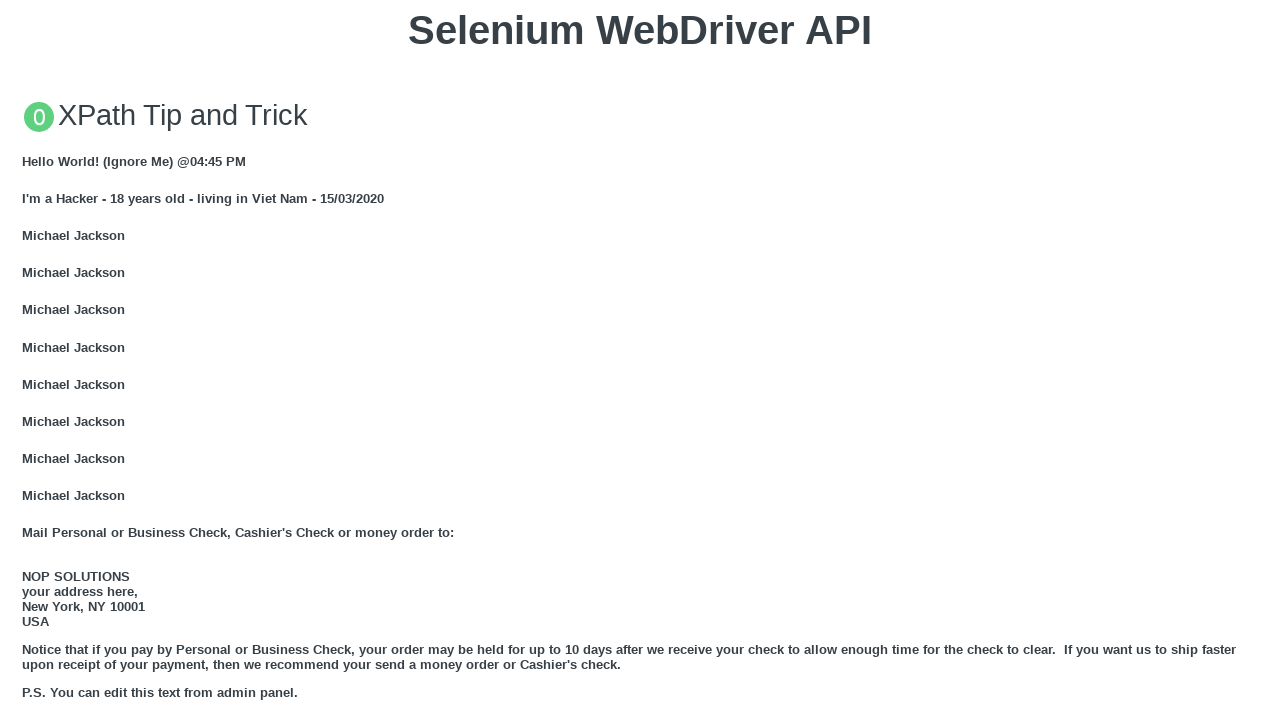

Verified email textbox is visible
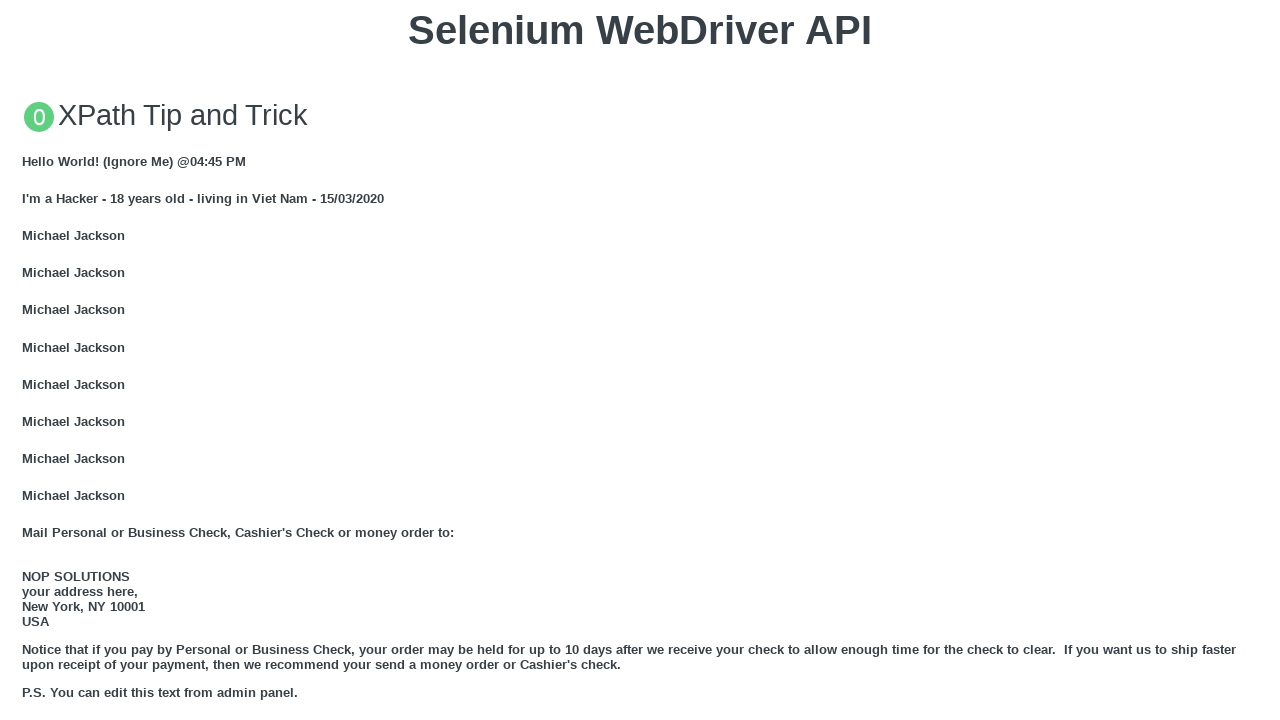

Verified age label is visible
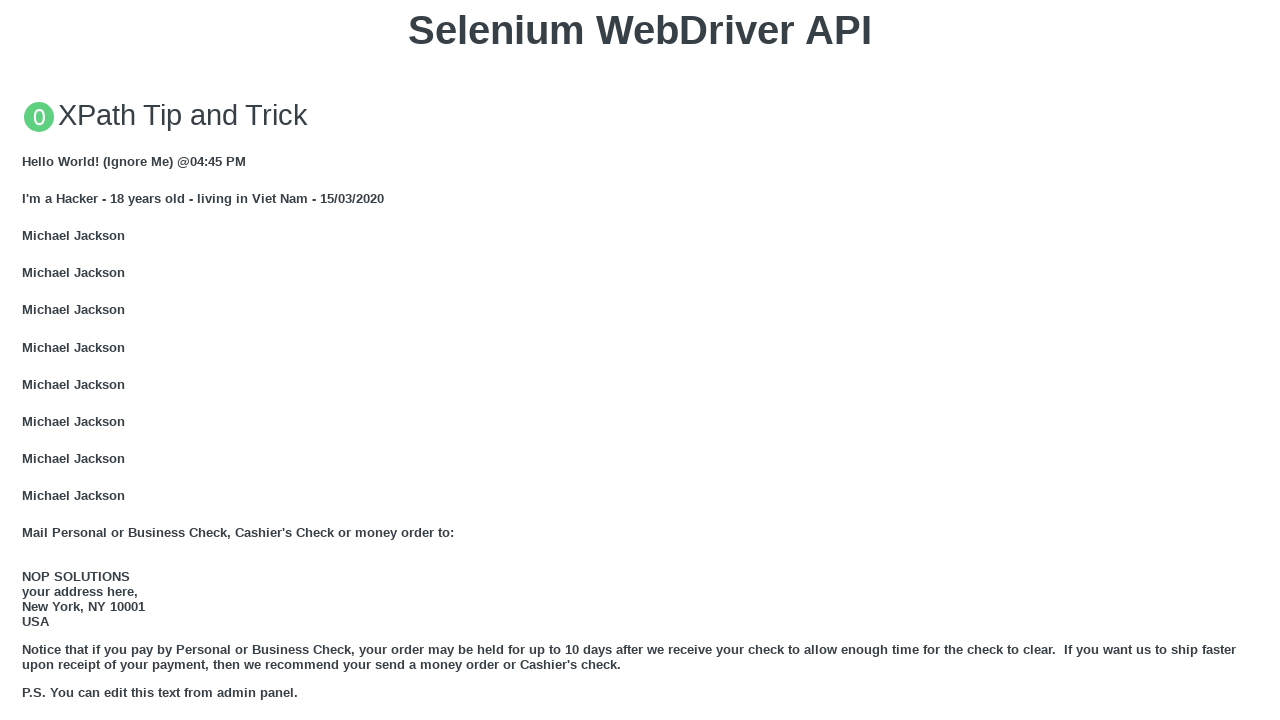

Verified education textarea is visible
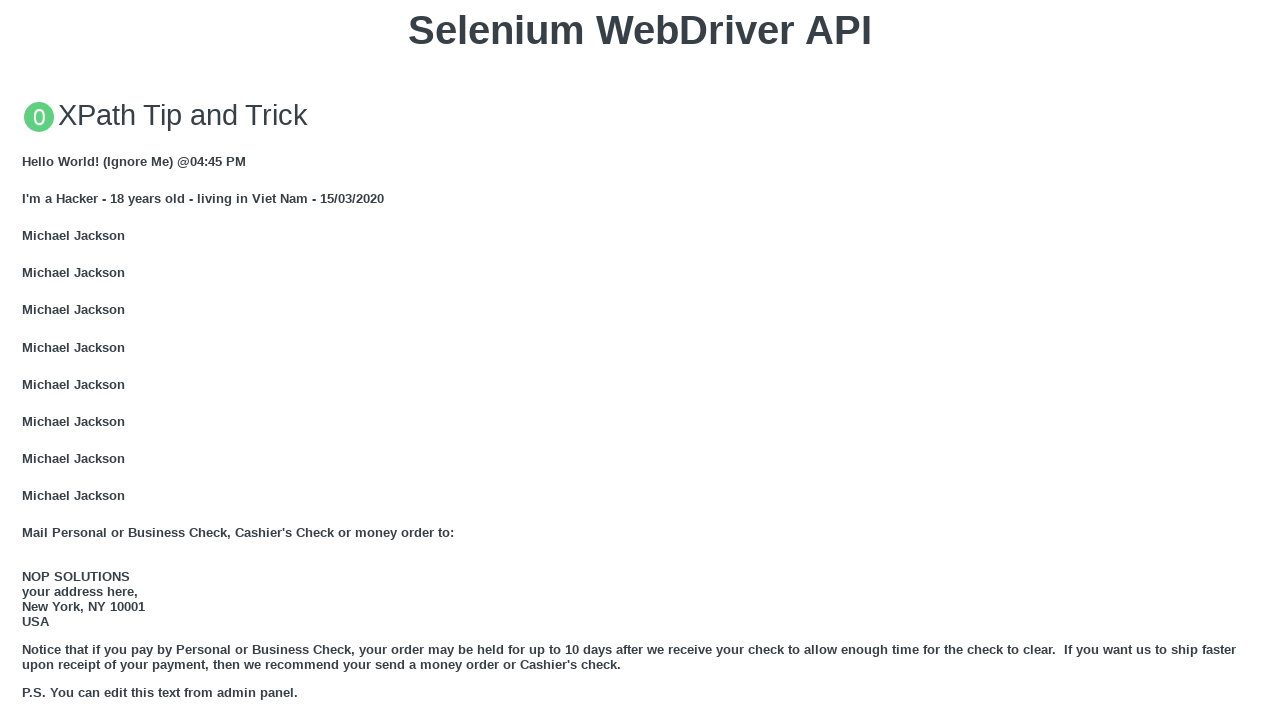

Cleared email textbox on input#mail
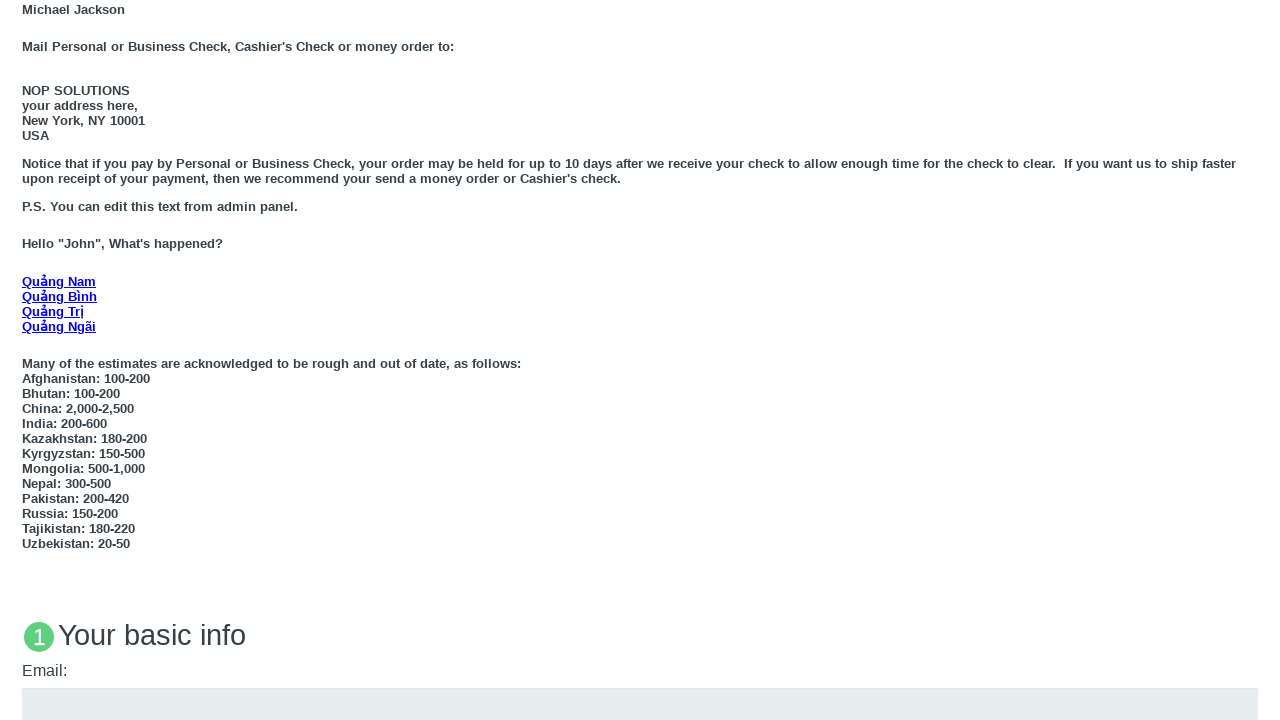

Filled email textbox with 'Automation Testing' on input#mail
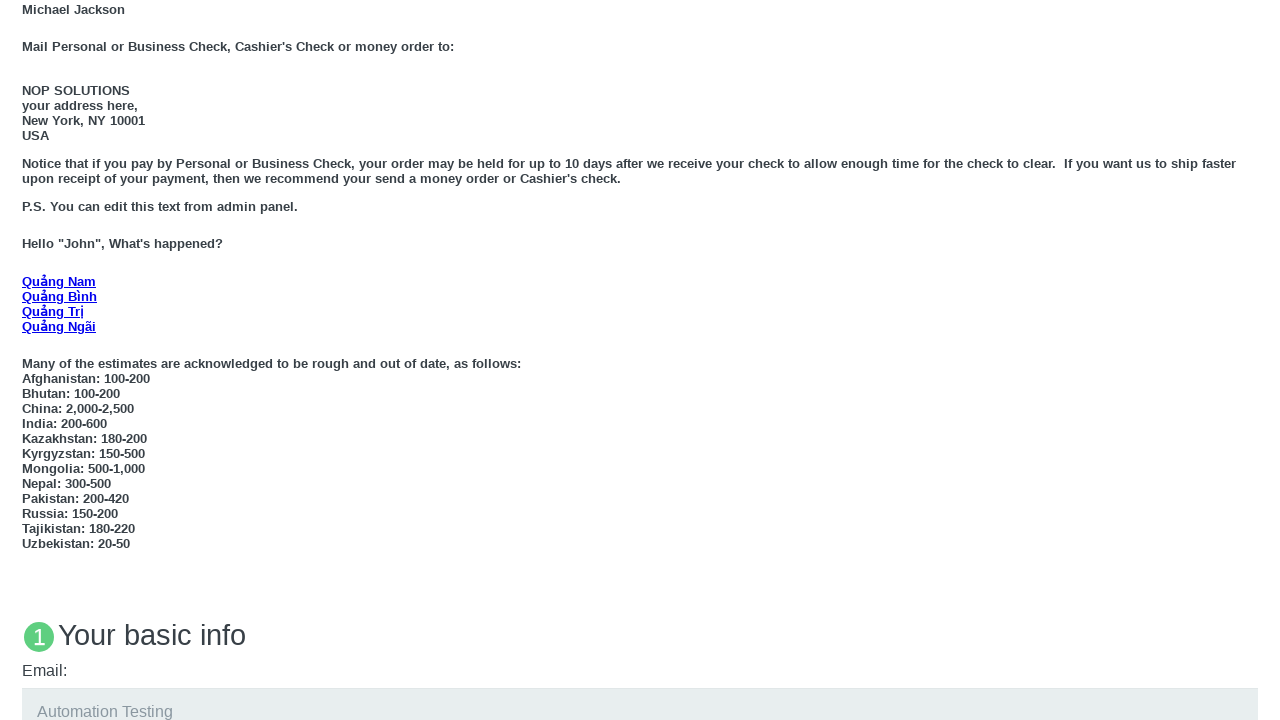

Cleared education textarea on textarea#edu
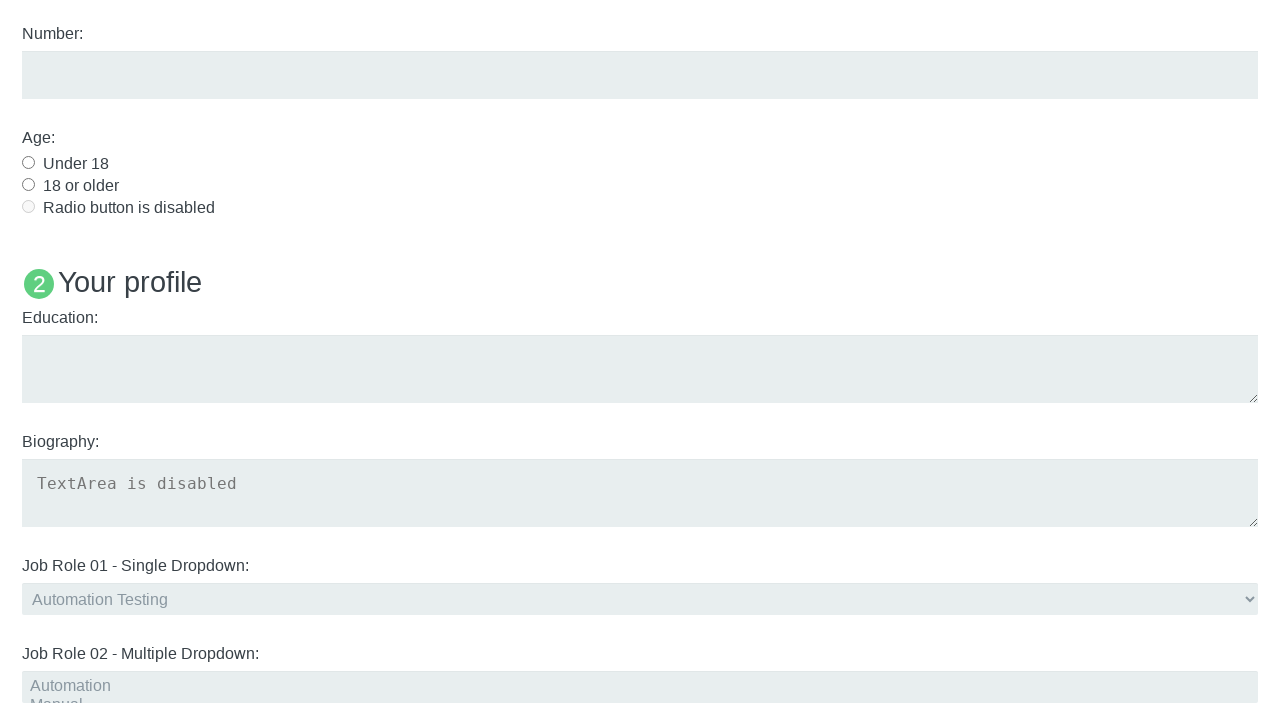

Filled education textarea with 'Automation Testing' on textarea#edu
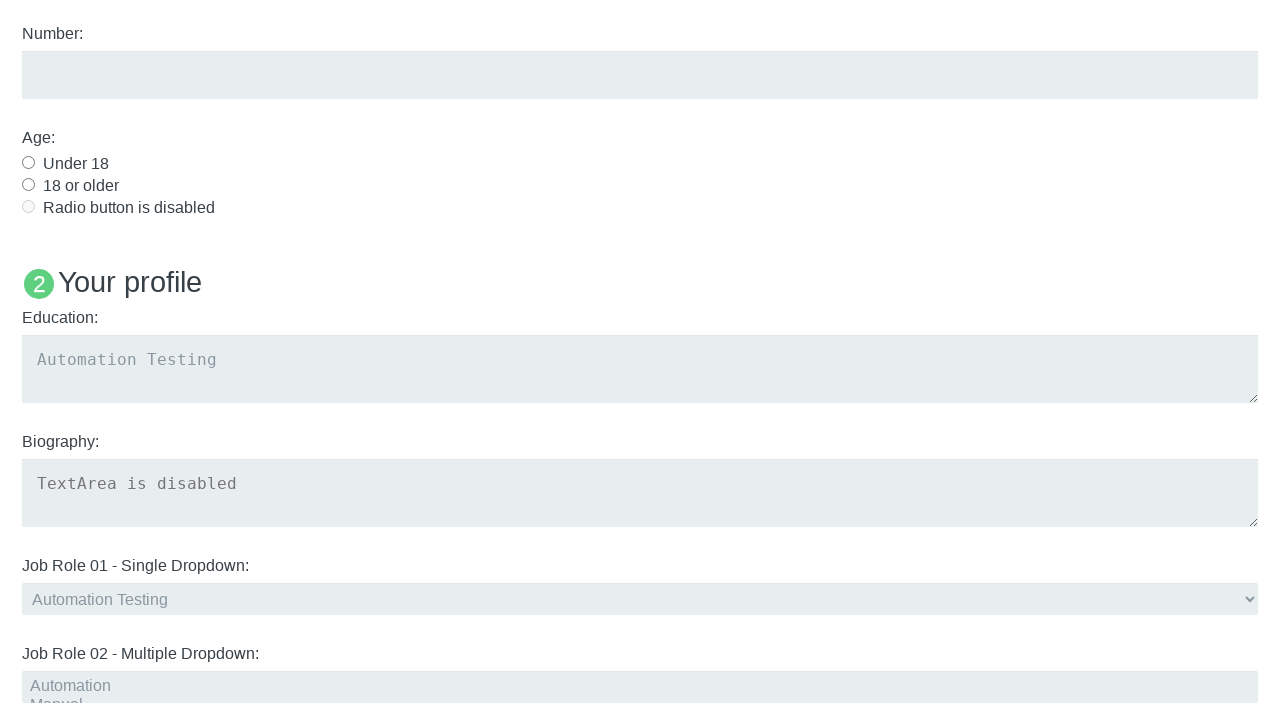

Verified email field contains 'Automation Testing'
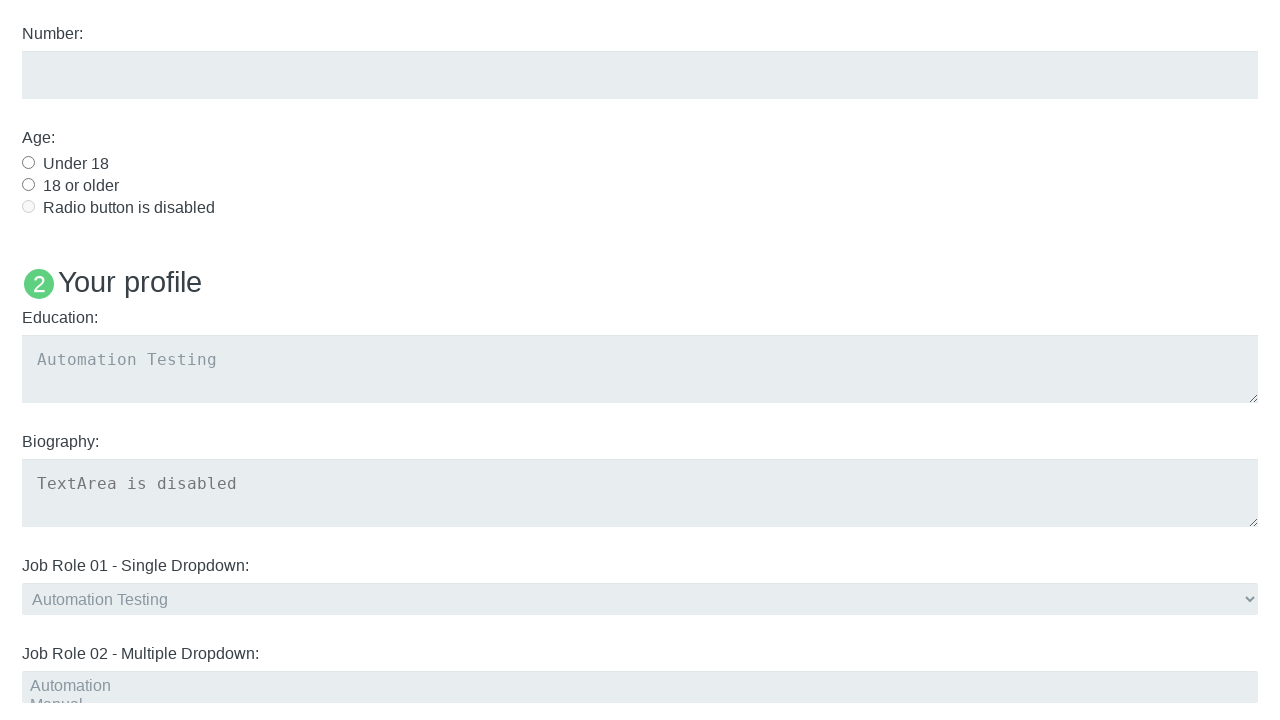

Verified education field contains 'Automation Testing'
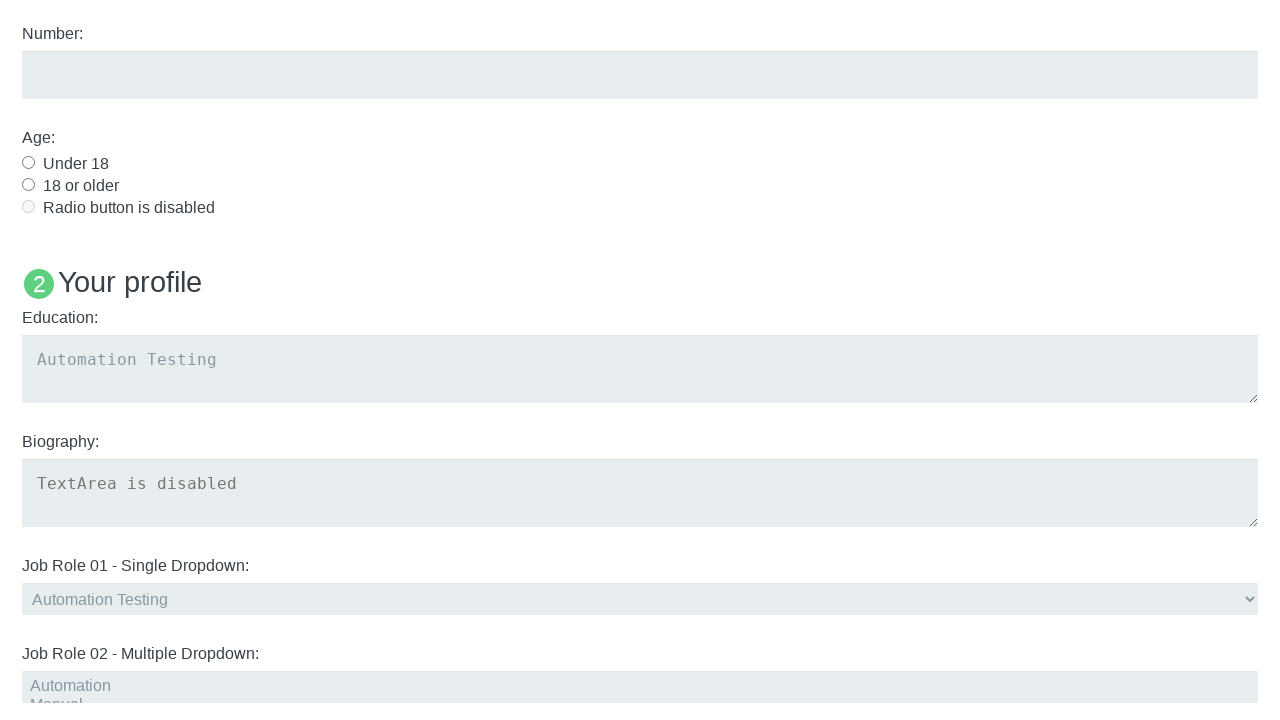

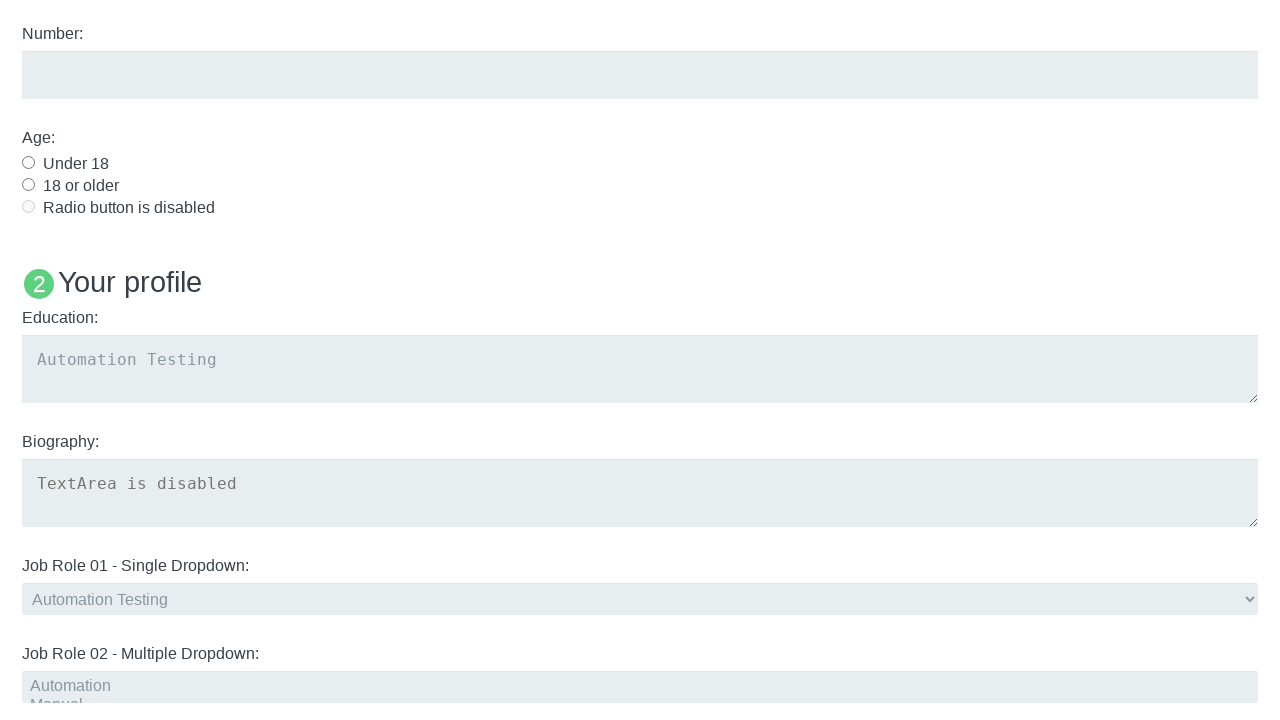